Tests a multi-select dropdown by checking if it supports multiple selection, selecting all available options one by one, and then deselecting one option by index.

Starting URL: https://syntaxprojects.com/basic-select-dropdown-demo.php

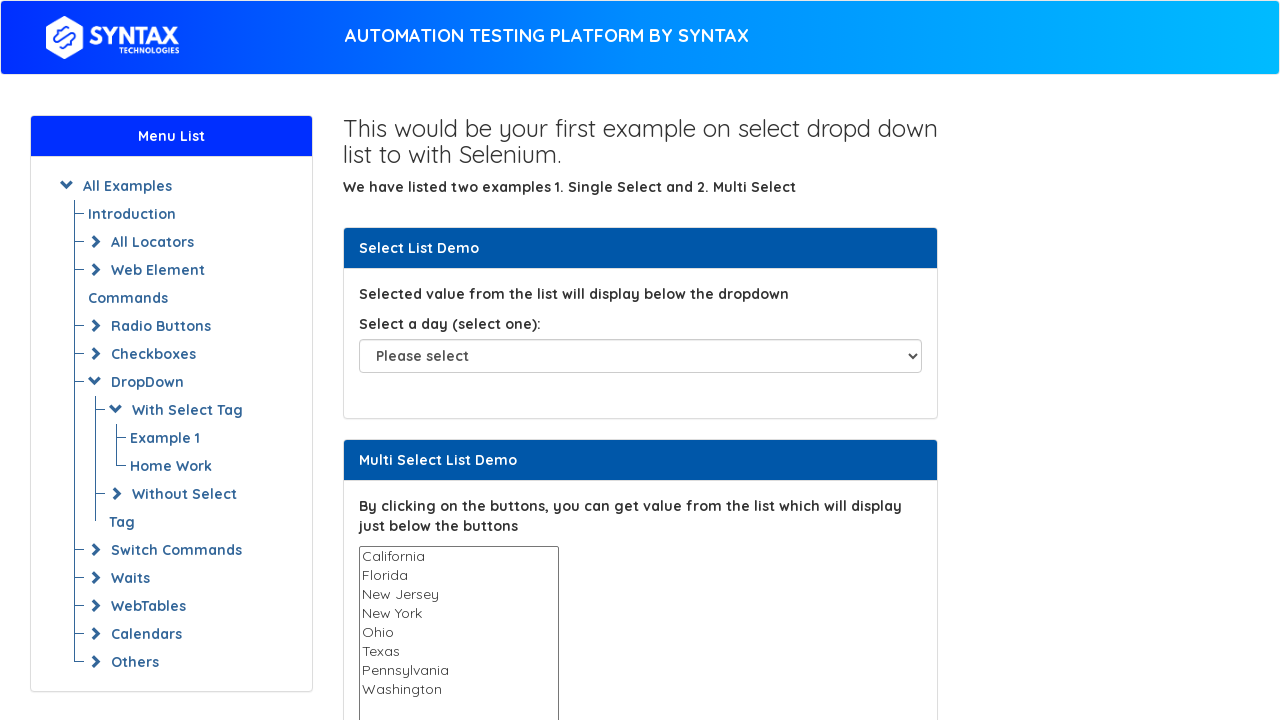

Located the multi-select dropdown for States
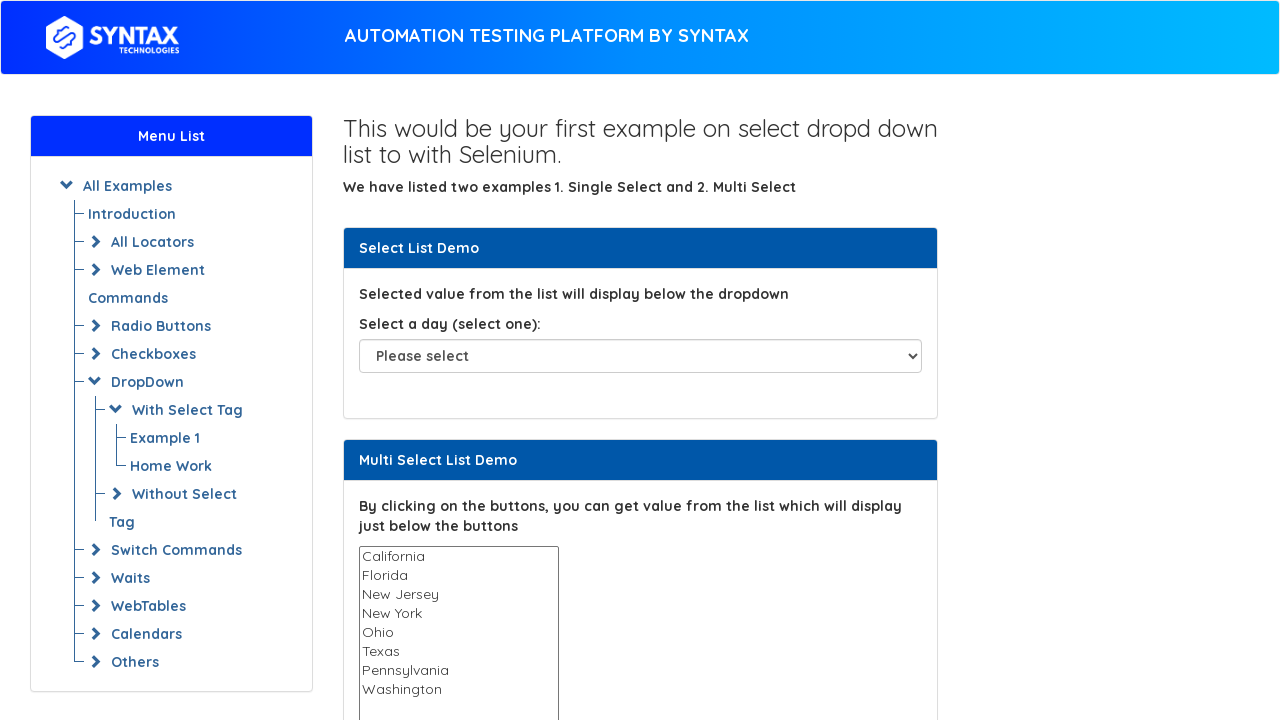

Verified multi-select dropdown is visible
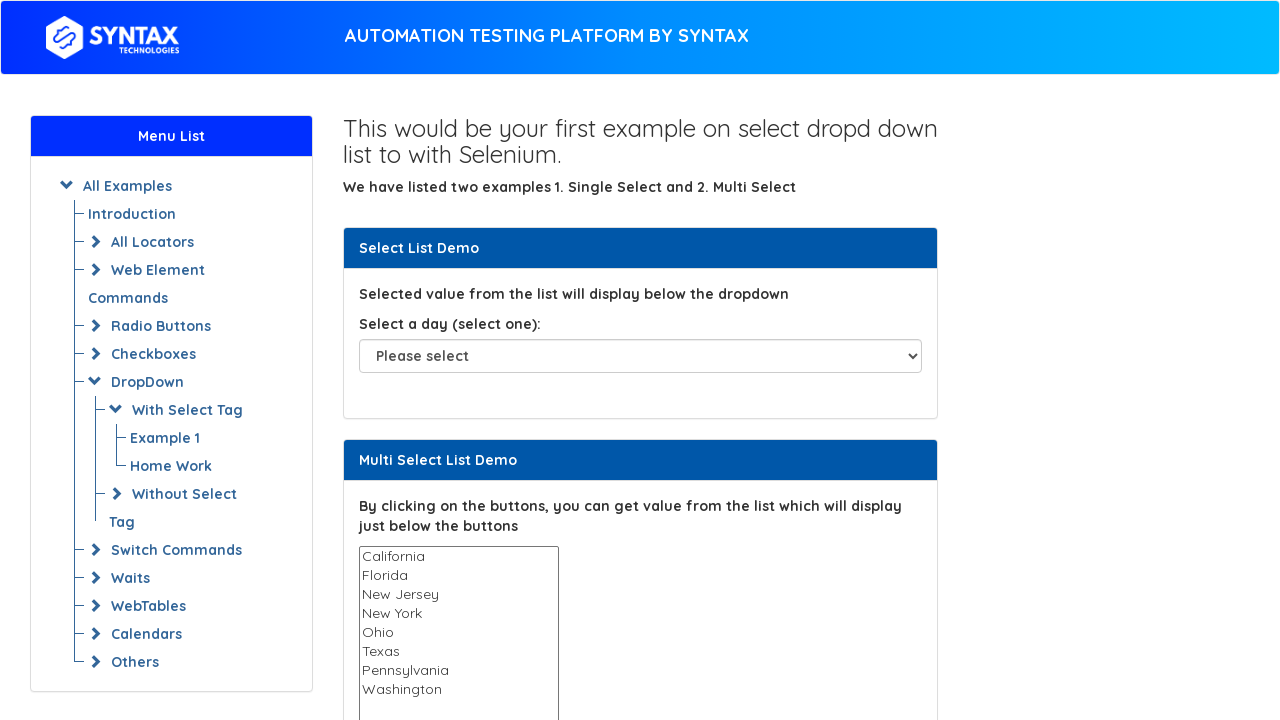

Retrieved all 8 options from the dropdown
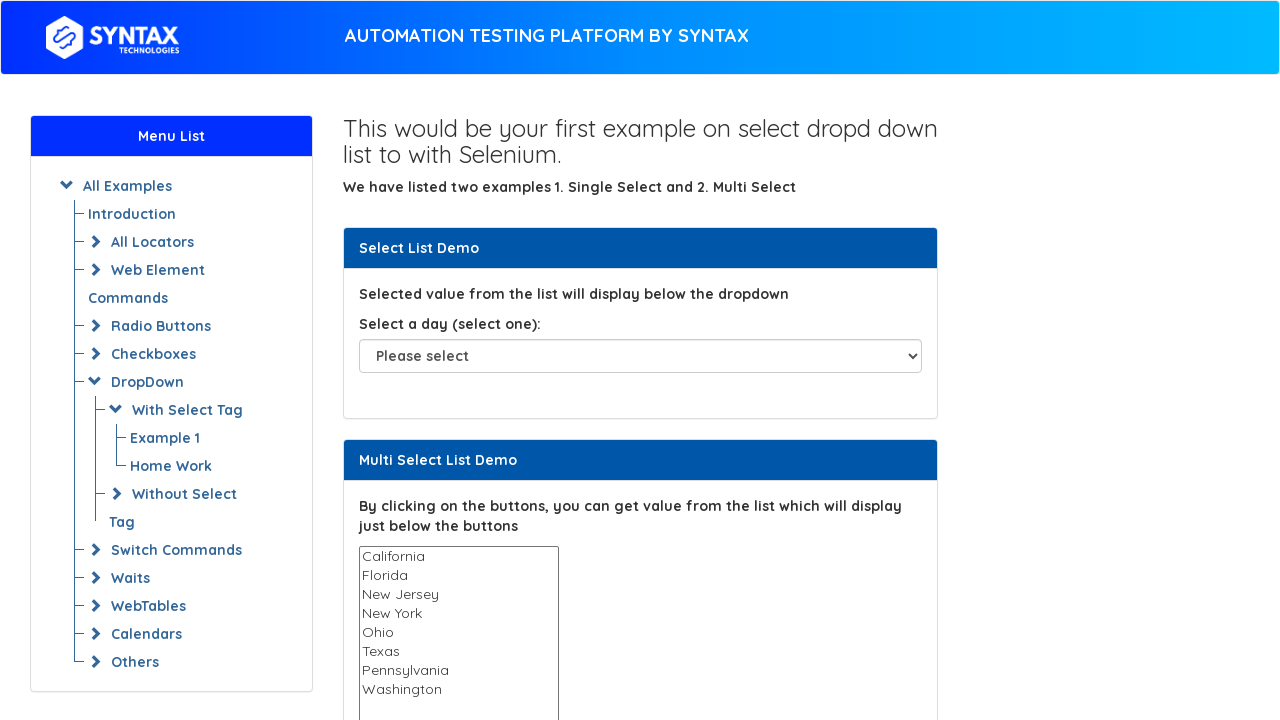

Selected option: California on select[name='States']
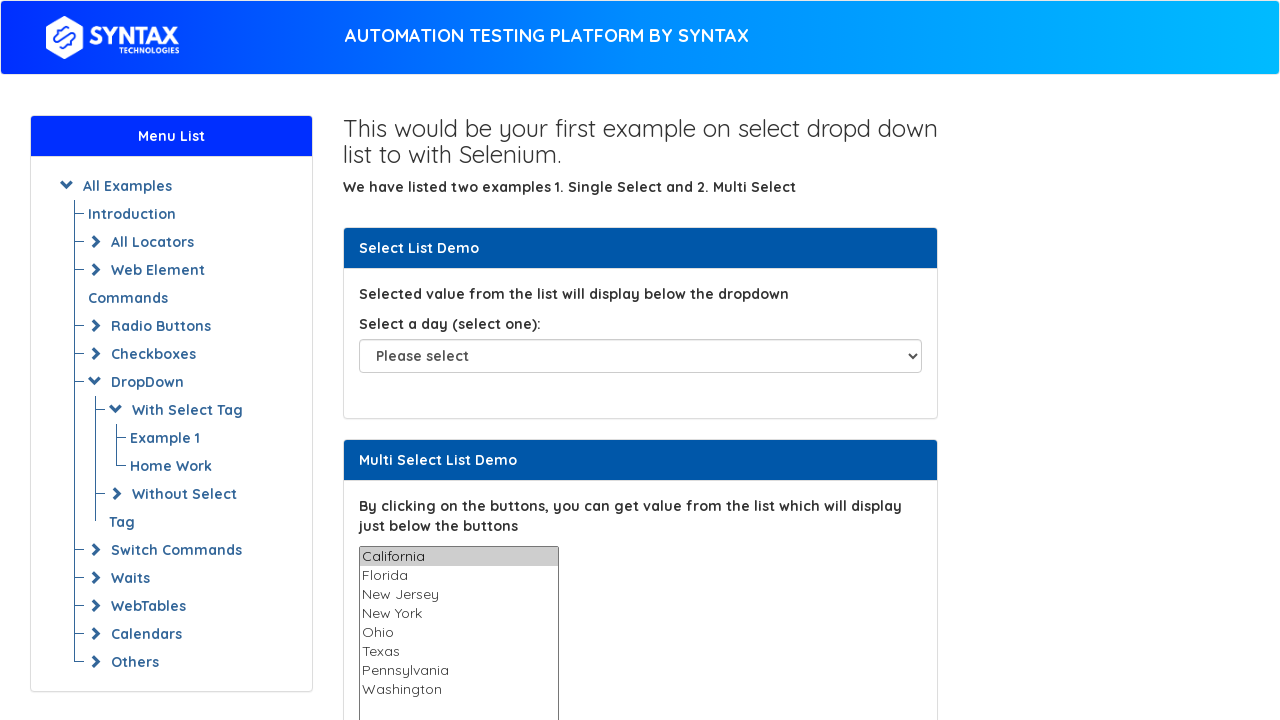

Waited 1000ms after selecting California
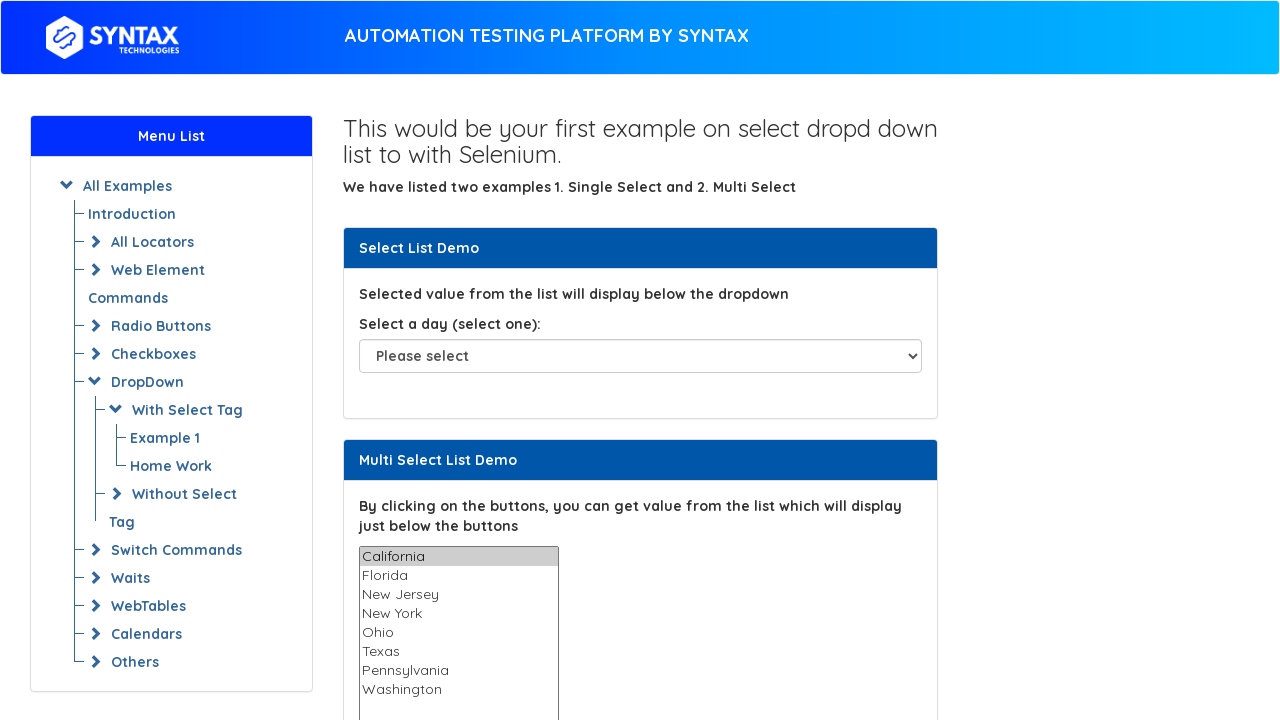

Selected option: Florida on select[name='States']
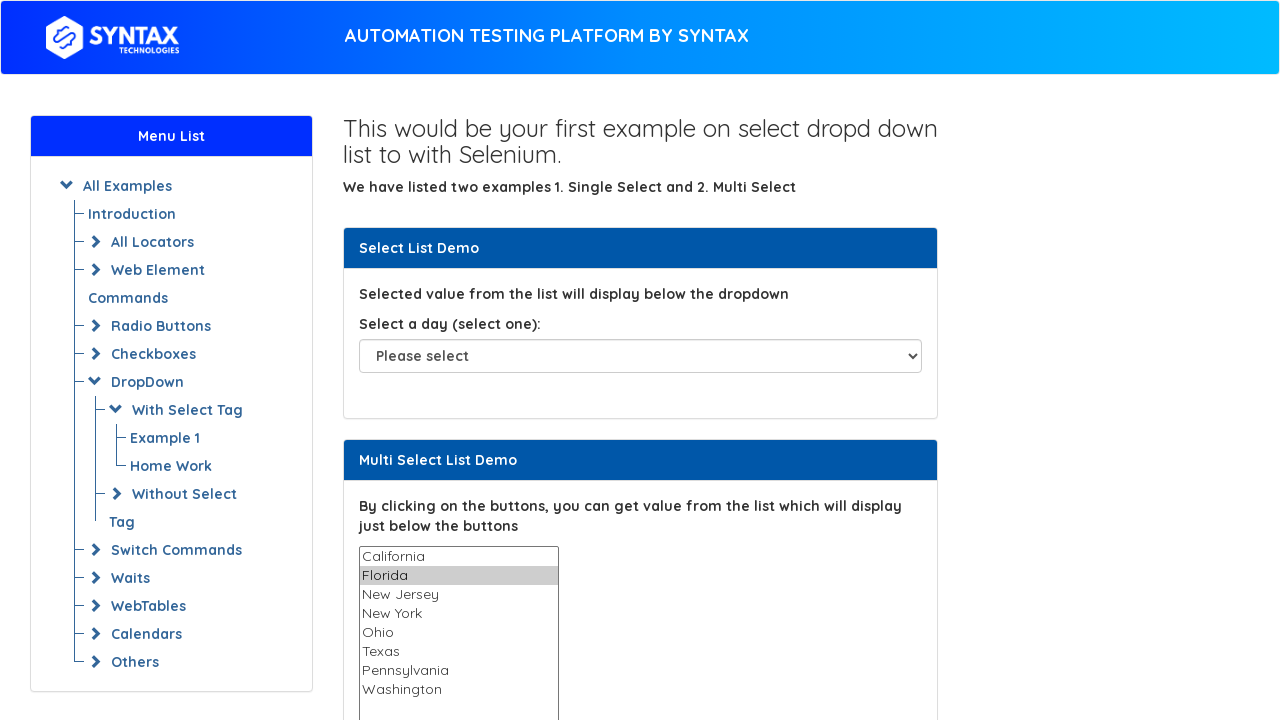

Waited 1000ms after selecting Florida
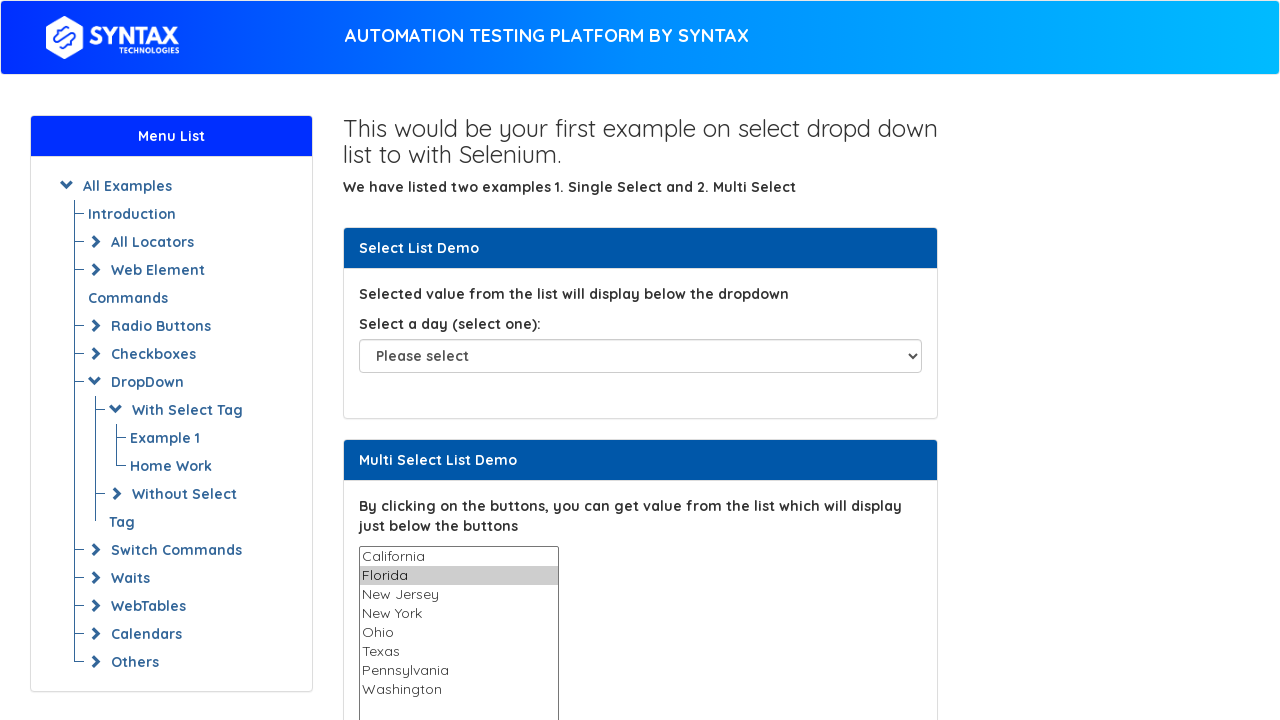

Selected option: New Jersey on select[name='States']
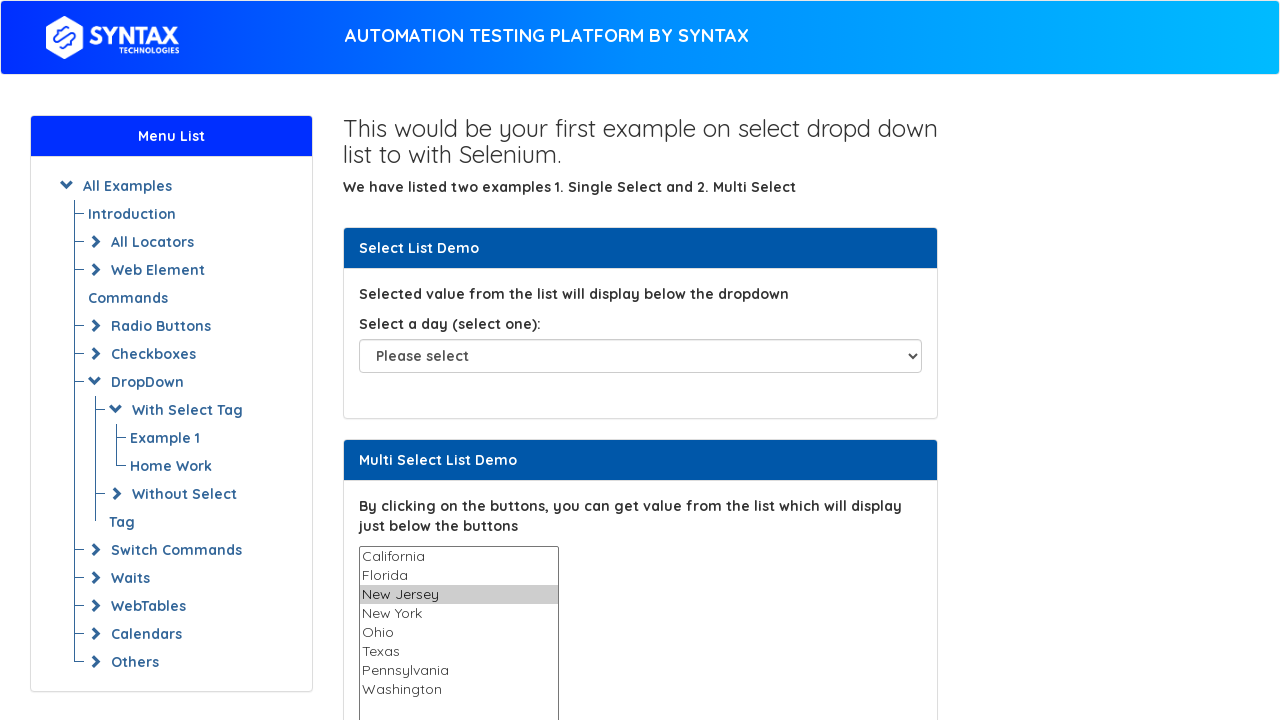

Waited 1000ms after selecting New Jersey
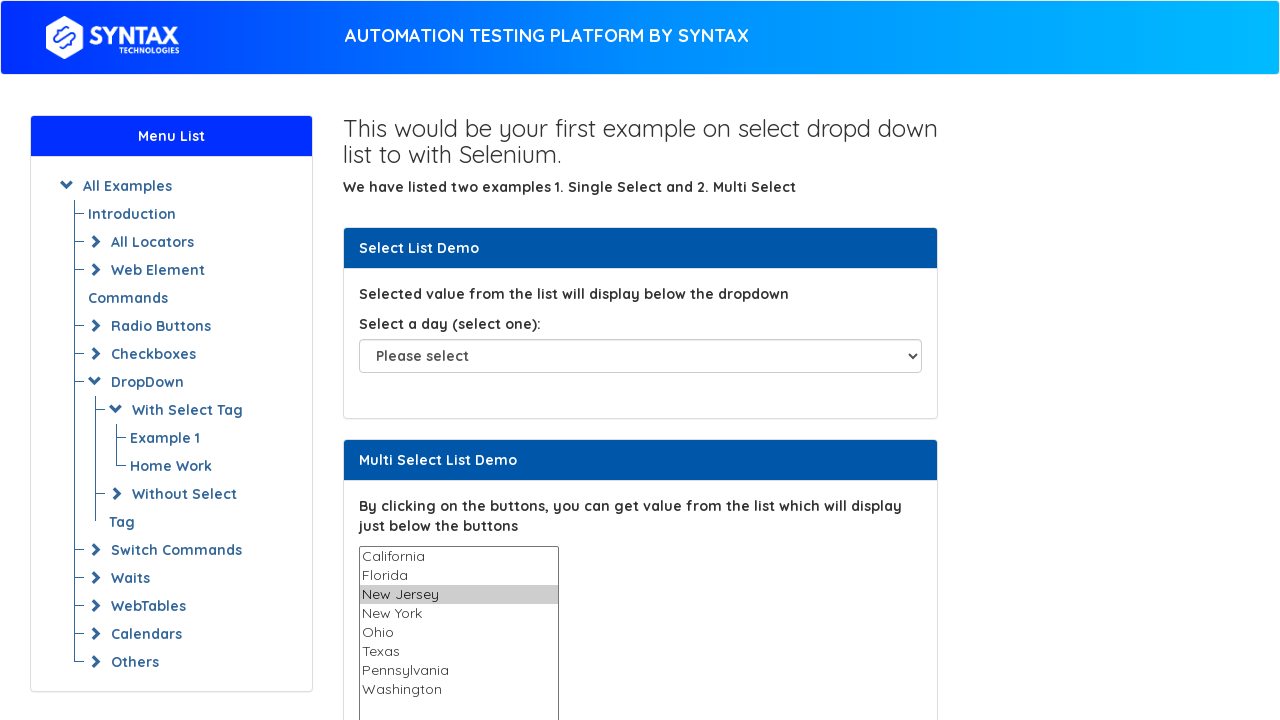

Selected option: New York on select[name='States']
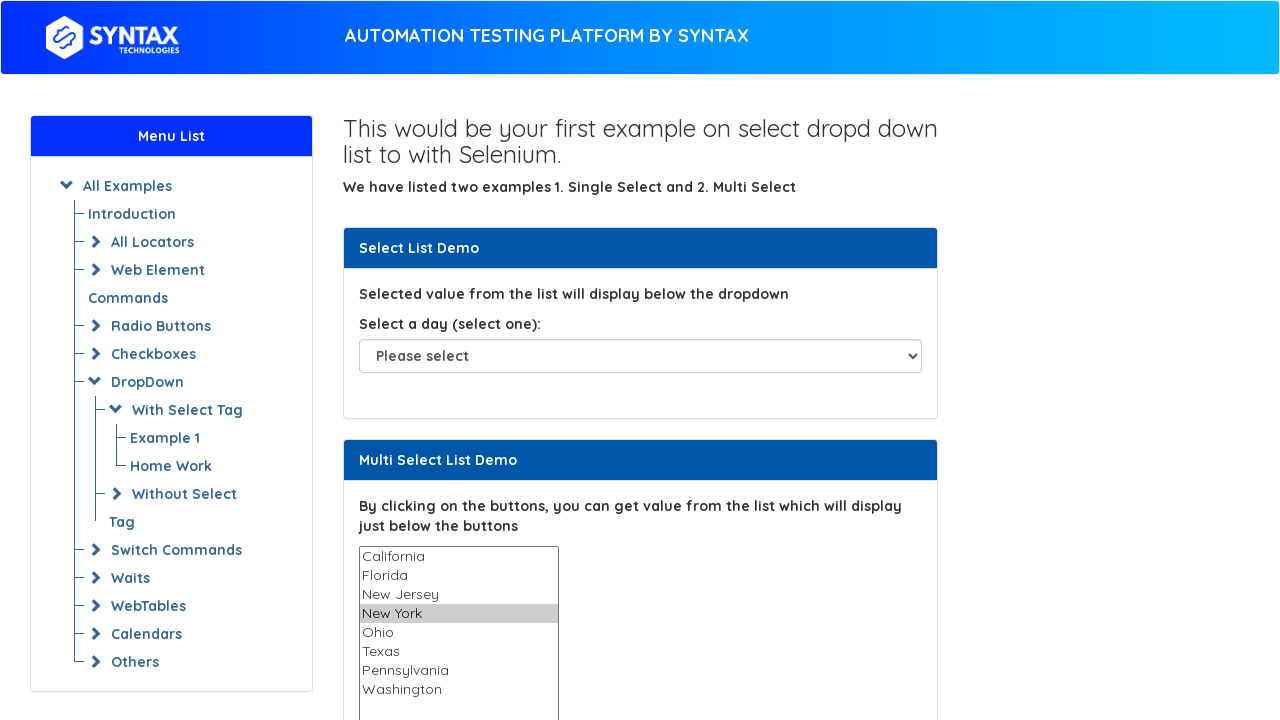

Waited 1000ms after selecting New York
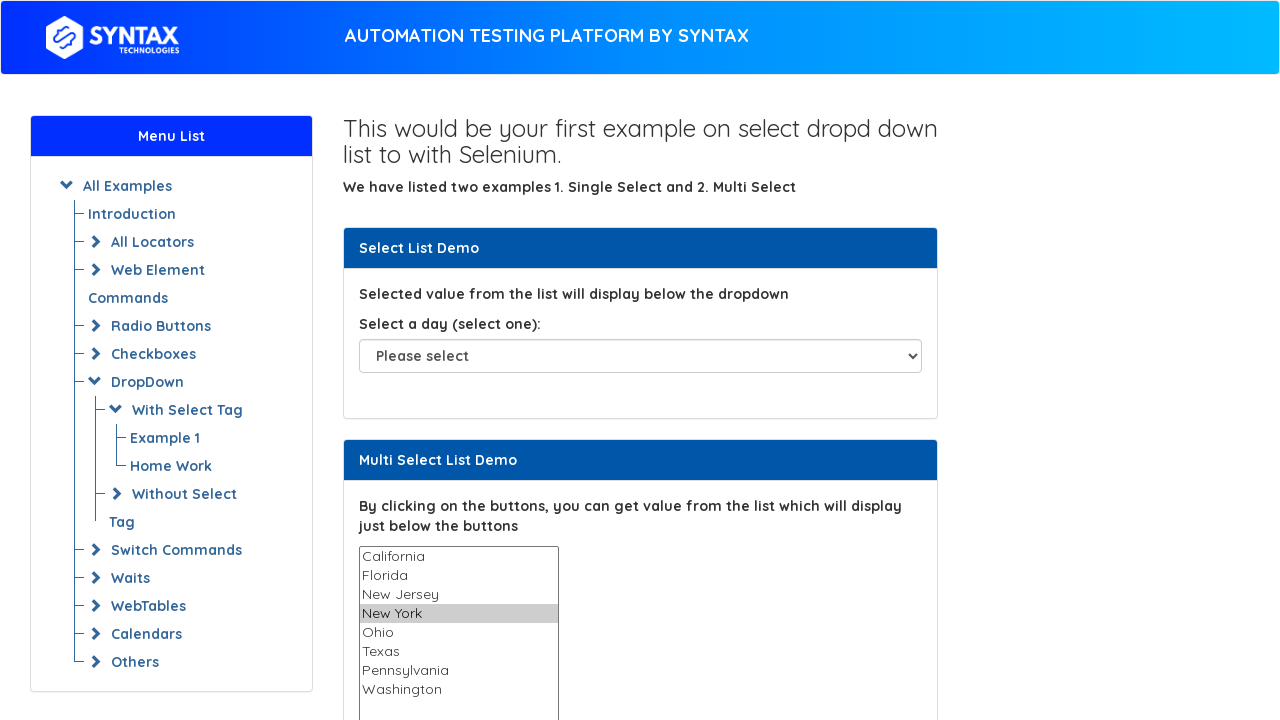

Selected option: Ohio on select[name='States']
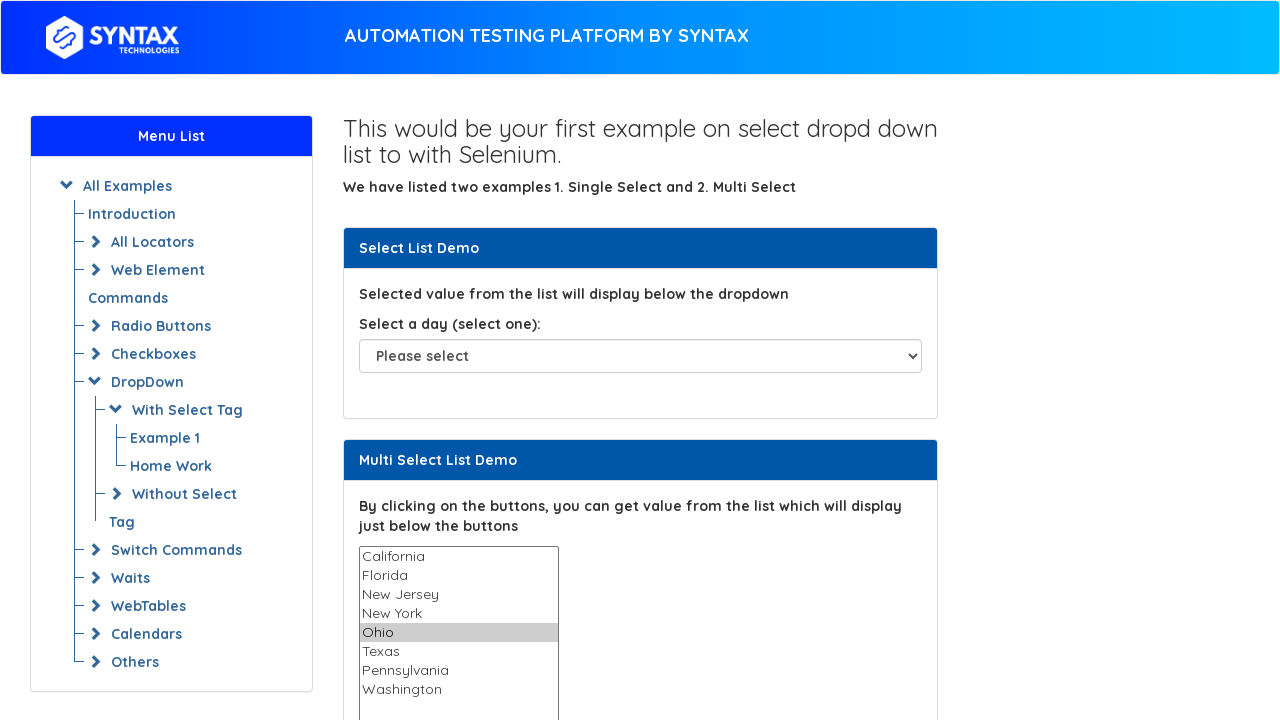

Waited 1000ms after selecting Ohio
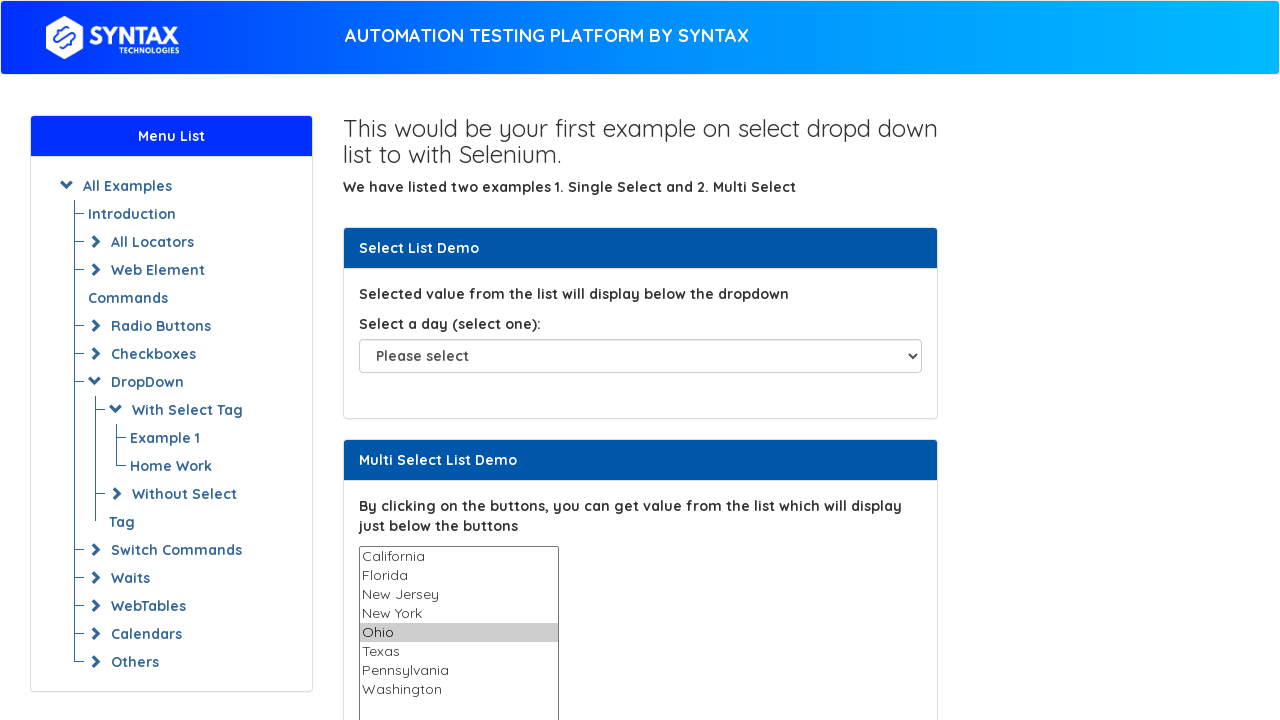

Selected option: Texas on select[name='States']
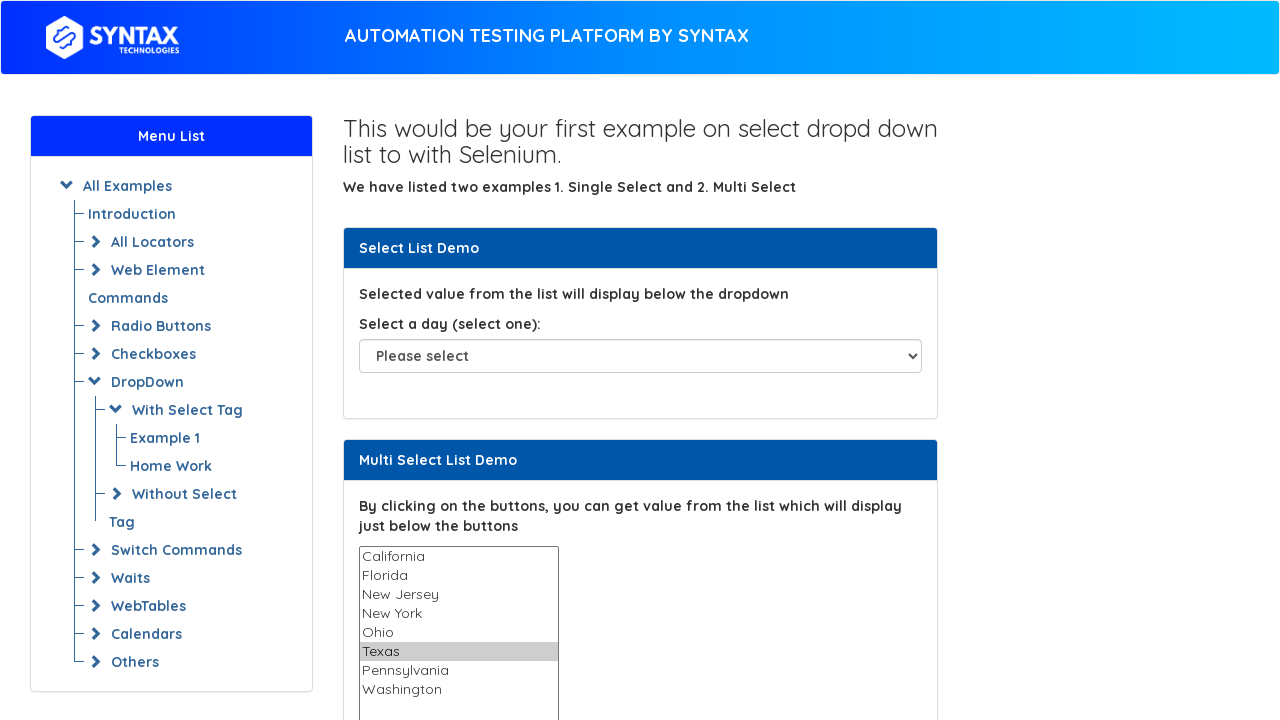

Waited 1000ms after selecting Texas
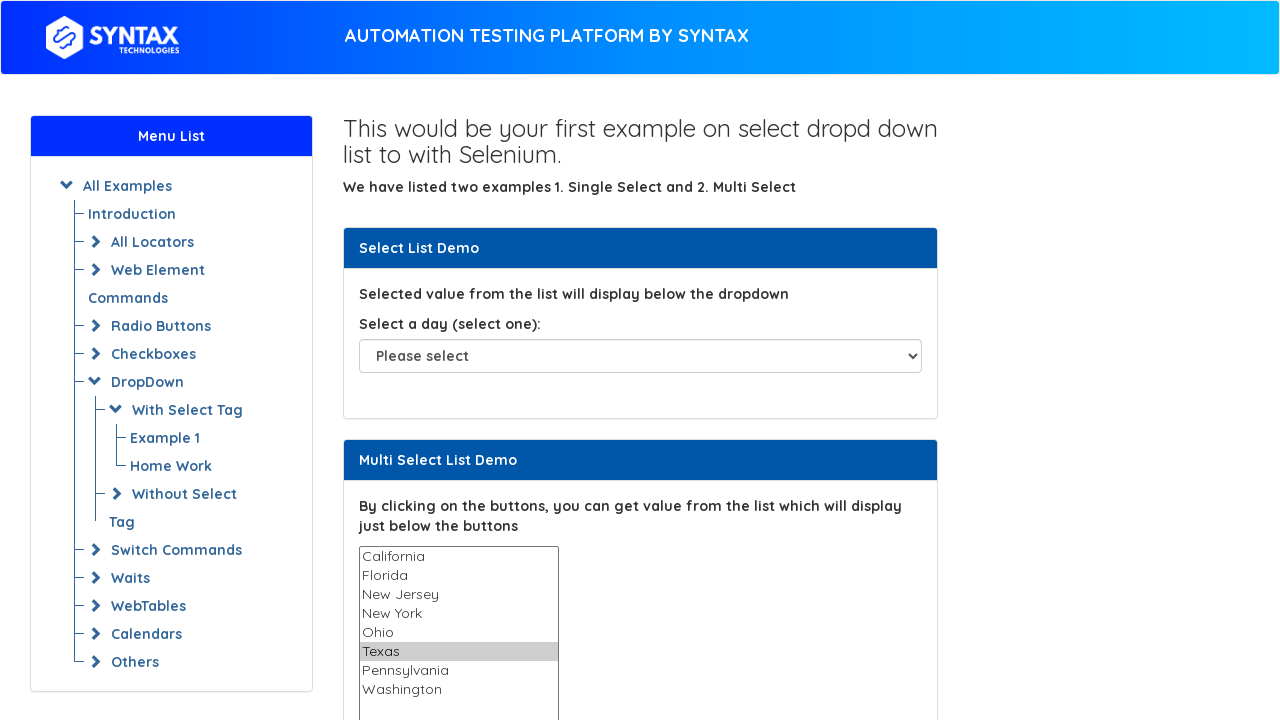

Selected option: Pennsylvania on select[name='States']
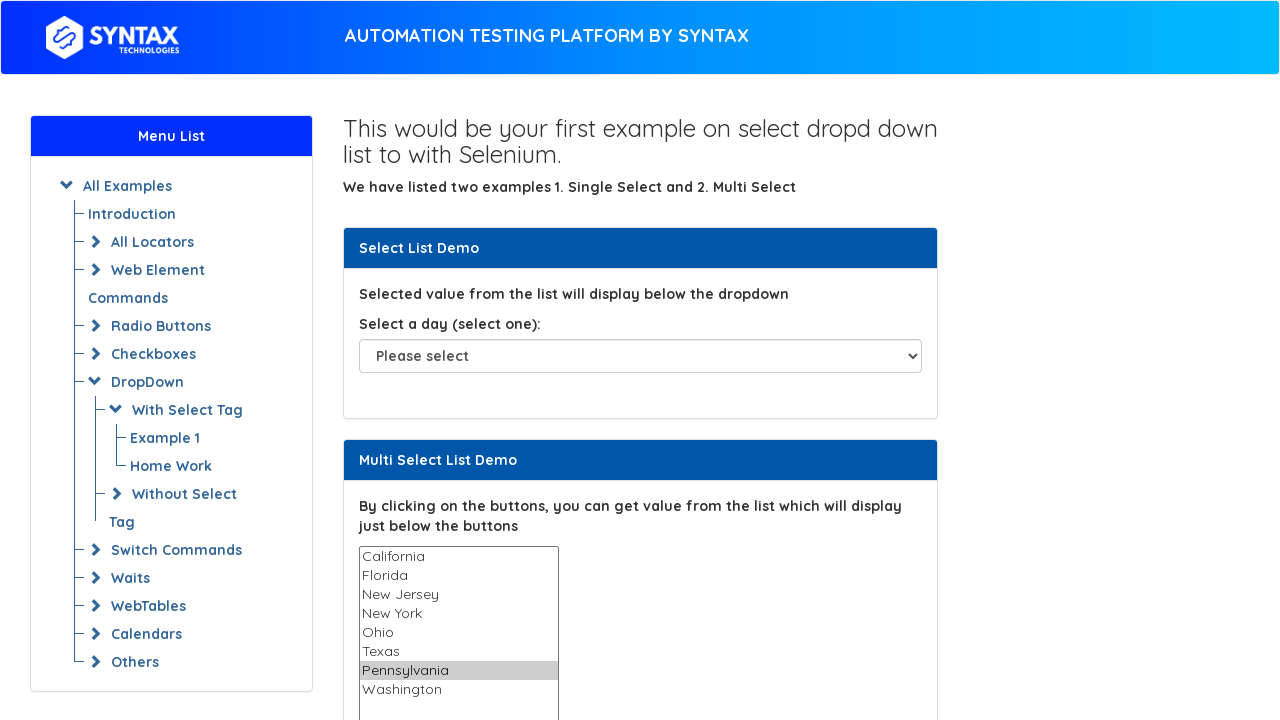

Waited 1000ms after selecting Pennsylvania
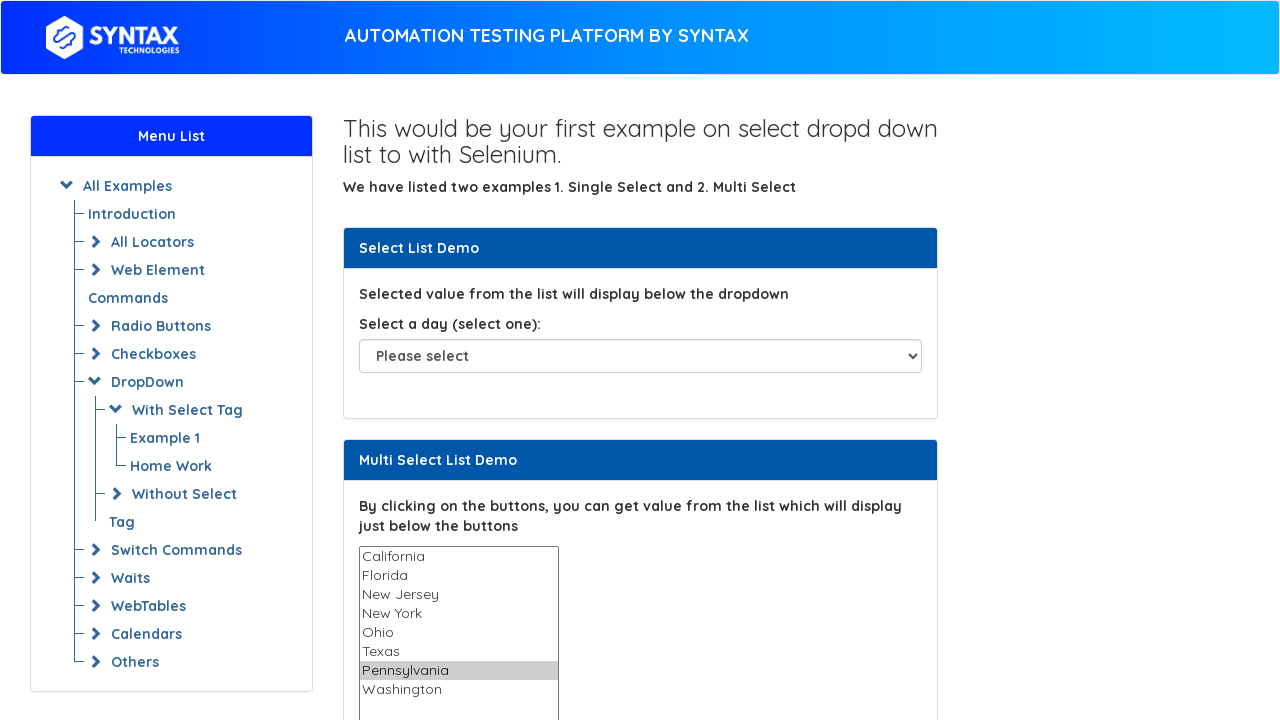

Selected option: Washington on select[name='States']
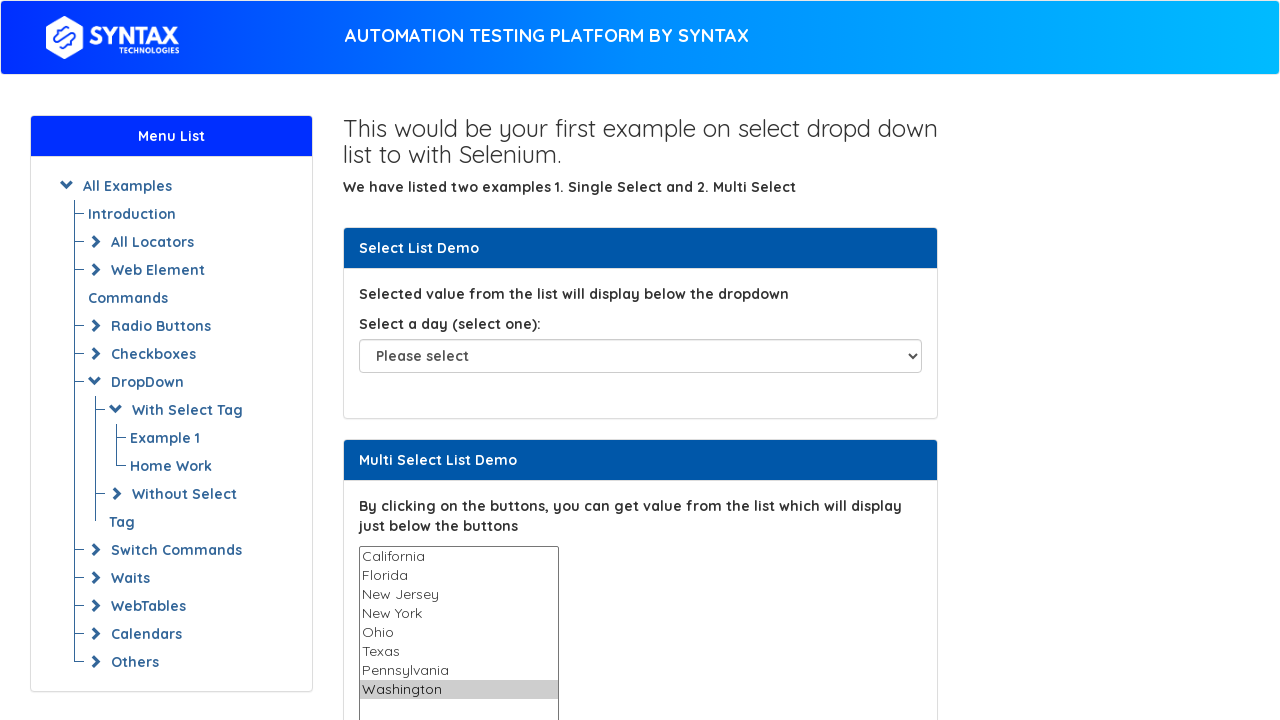

Waited 1000ms after selecting Washington
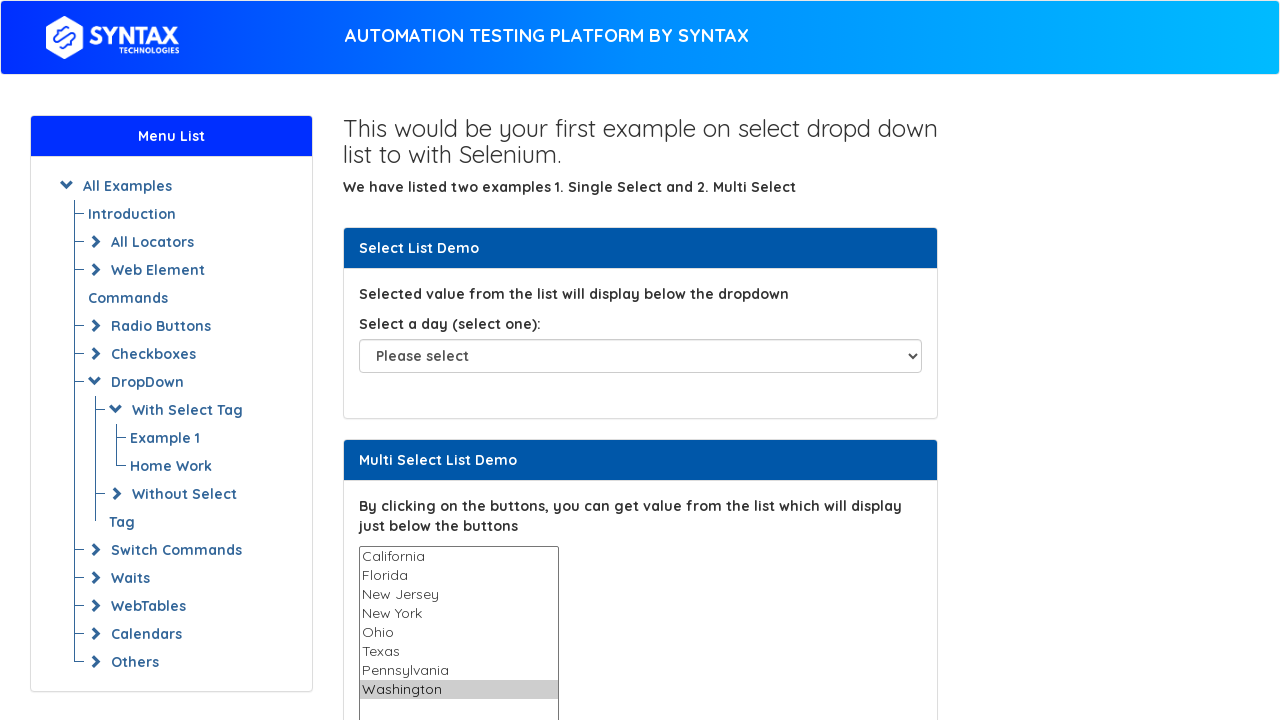

Retrieved all options for deselection process
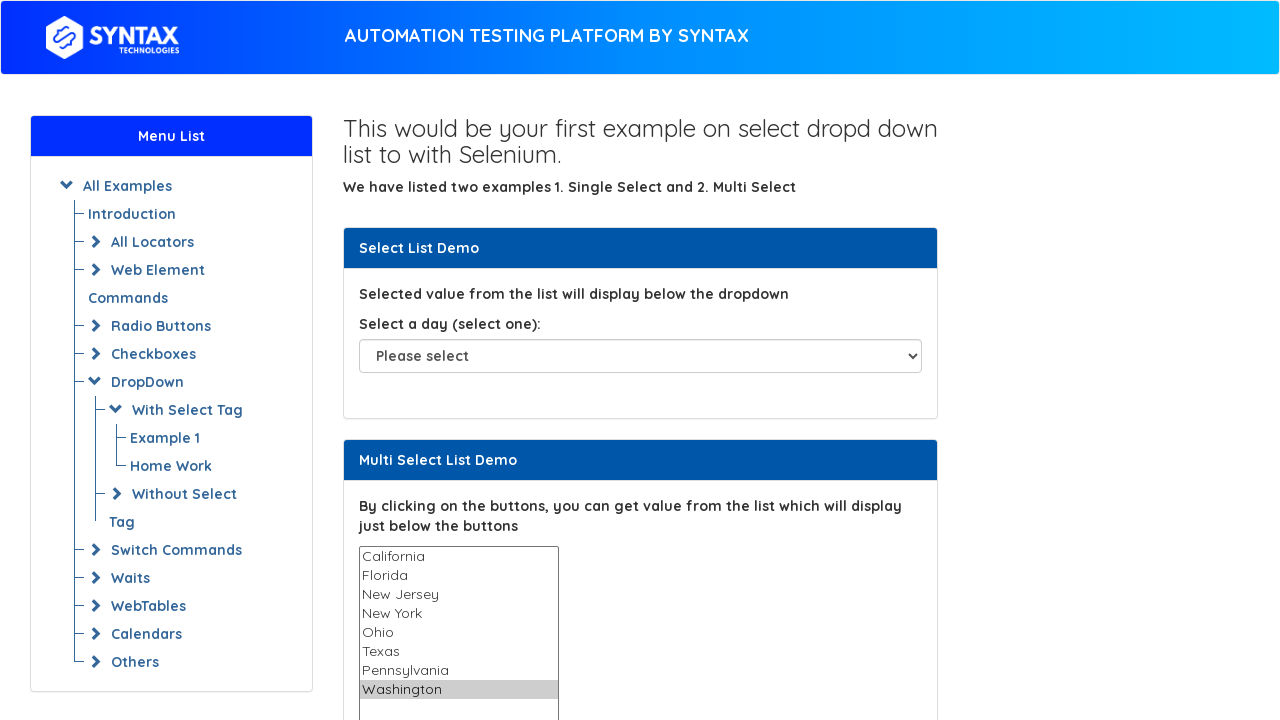

Identified option at index 5 for deselection
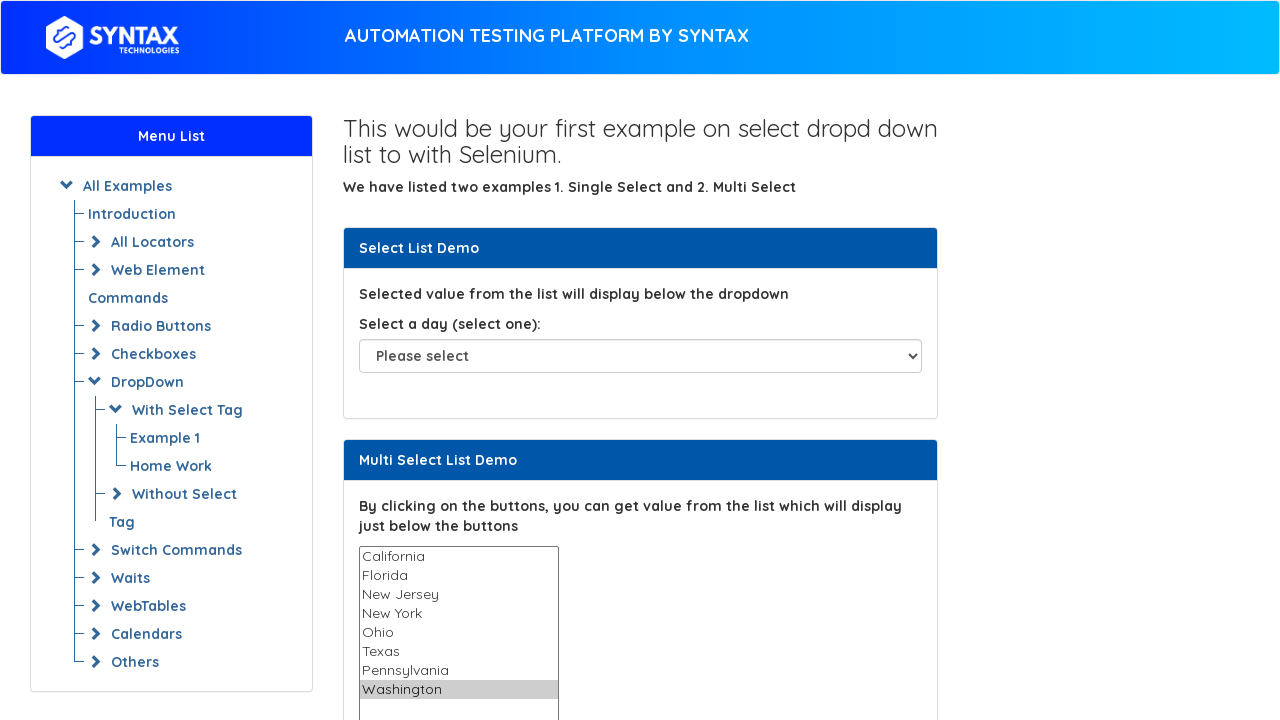

Retrieved value of option at index 5: Texas
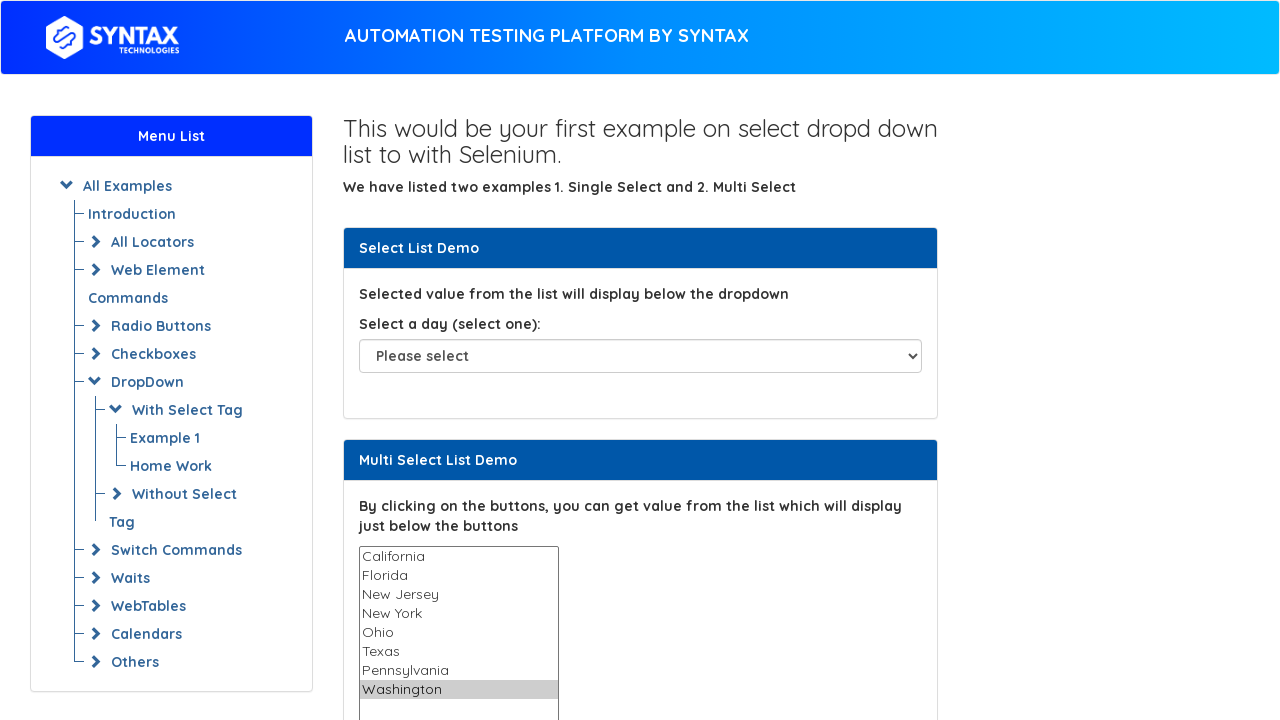

Built list of values to keep (excluding index 5): 7 values
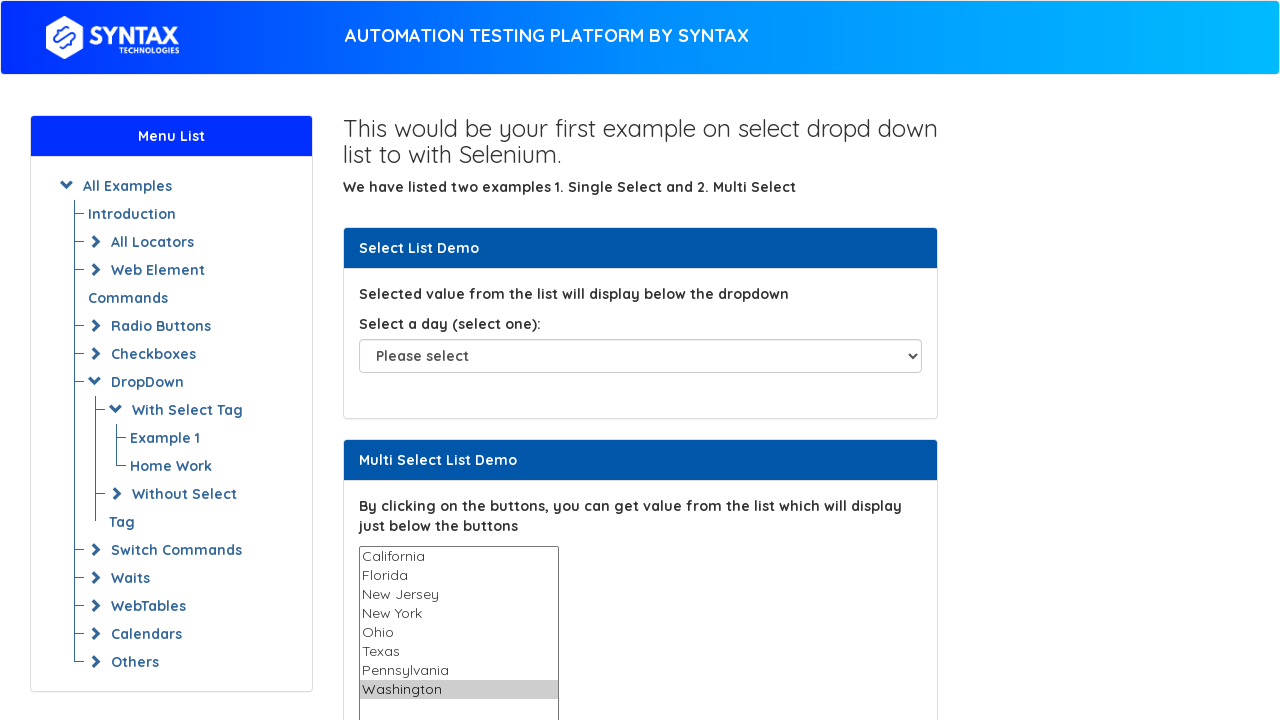

Reselected 7 options after deselecting index 5 on select[name='States']
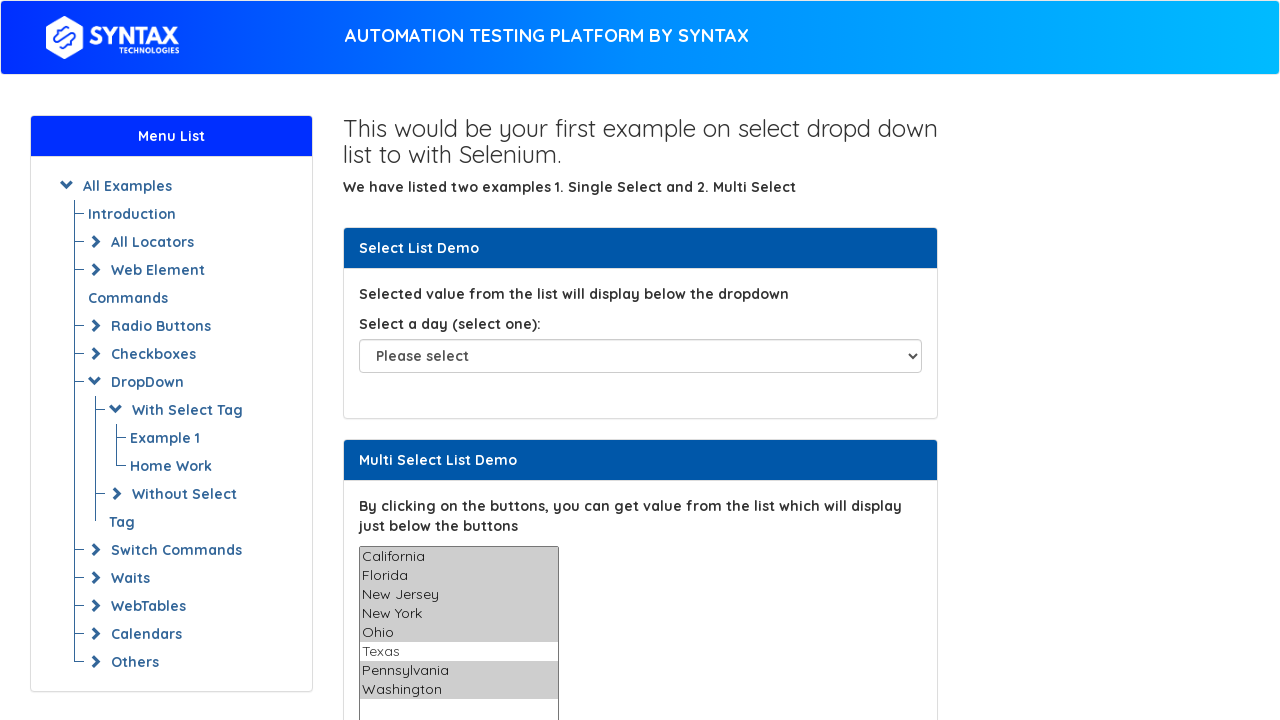

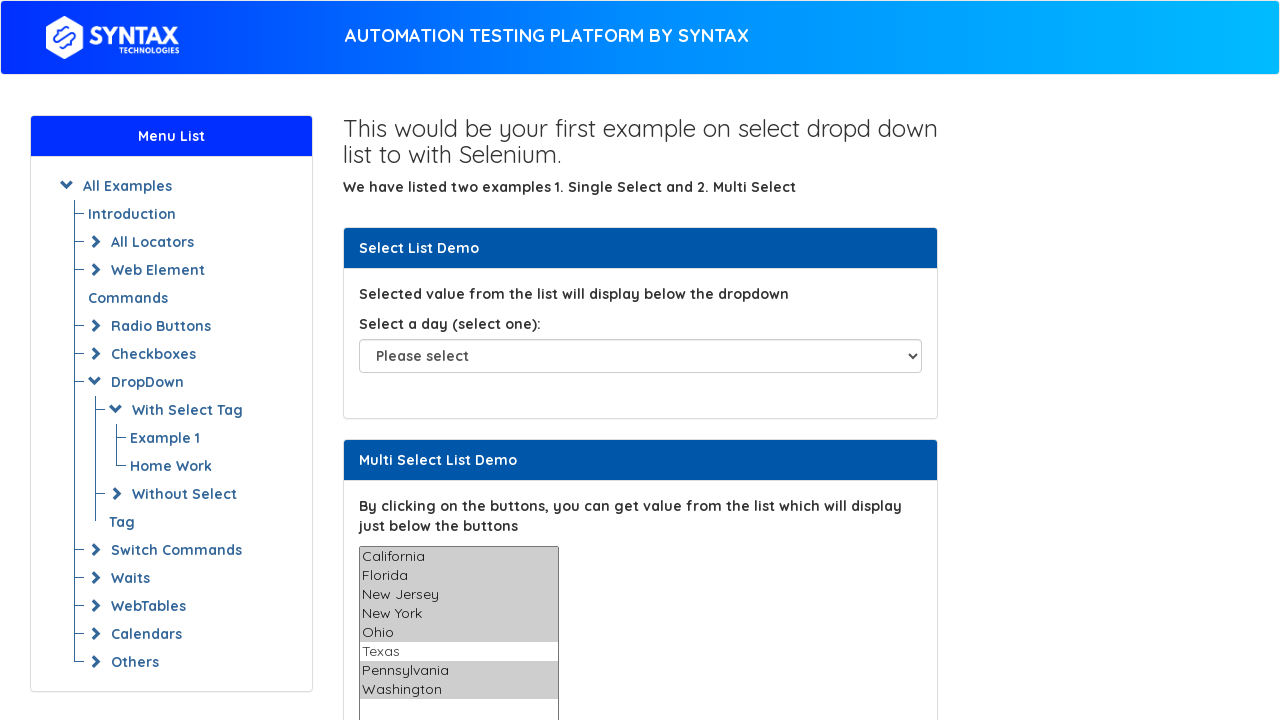